Tests checkbox interactions and alert handling functionality on an automation practice page, including clicking checkboxes, verifying their state, and handling JavaScript alerts with accept and dismiss actions

Starting URL: https://rahulshettyacademy.com/AutomationPractice/

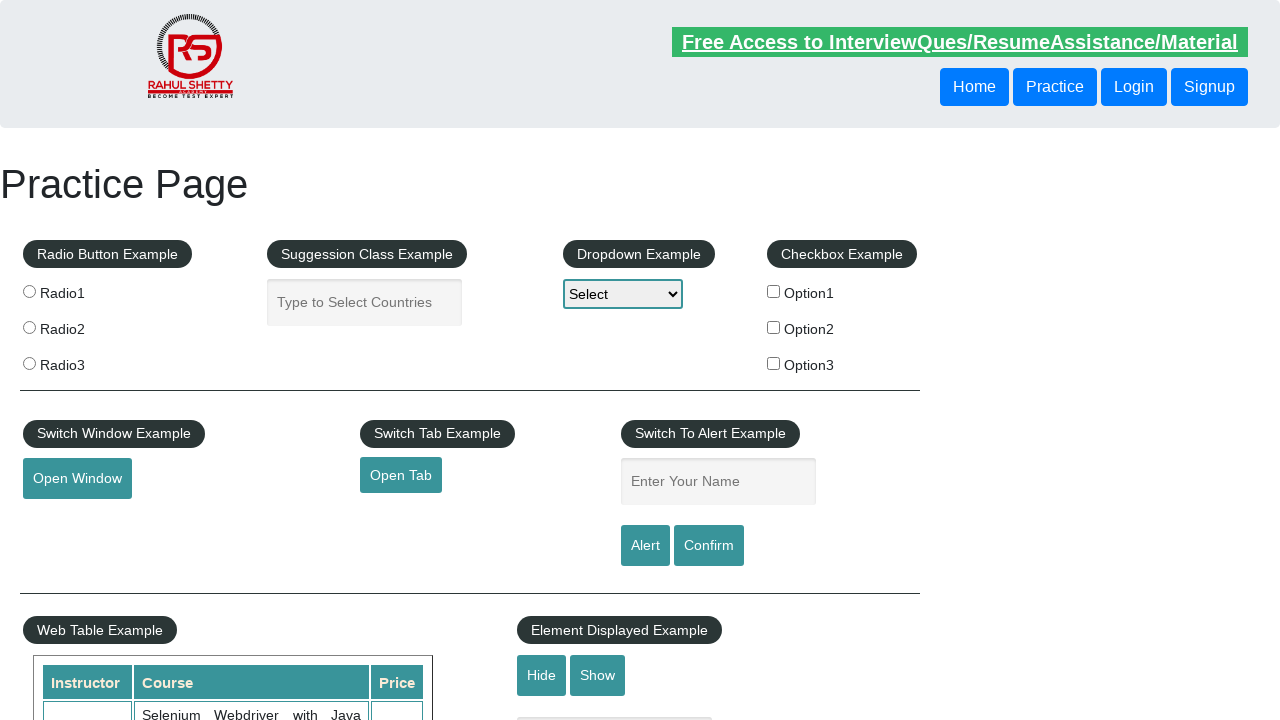

Clicked first checkbox (checkBoxOption1) at (774, 291) on input[name='checkBoxOption1']
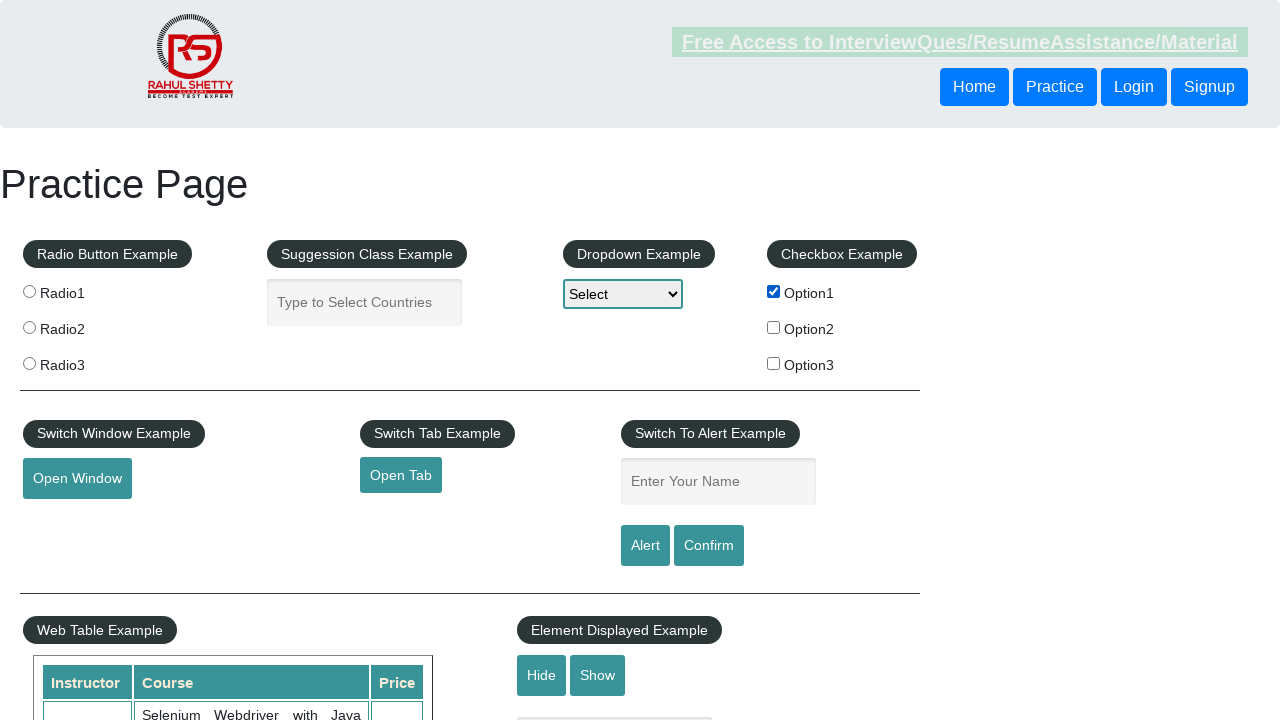

Verified first checkbox is checked
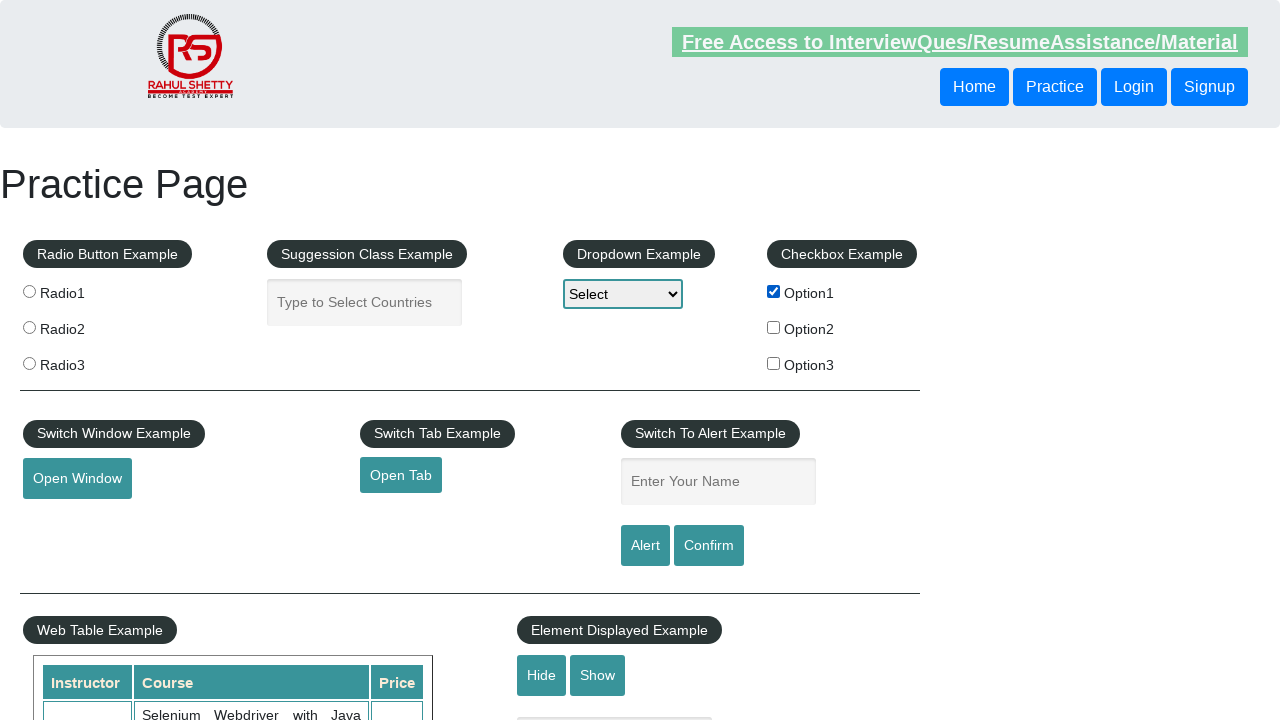

Clicked first checkbox to uncheck it at (774, 291) on input[name='checkBoxOption1']
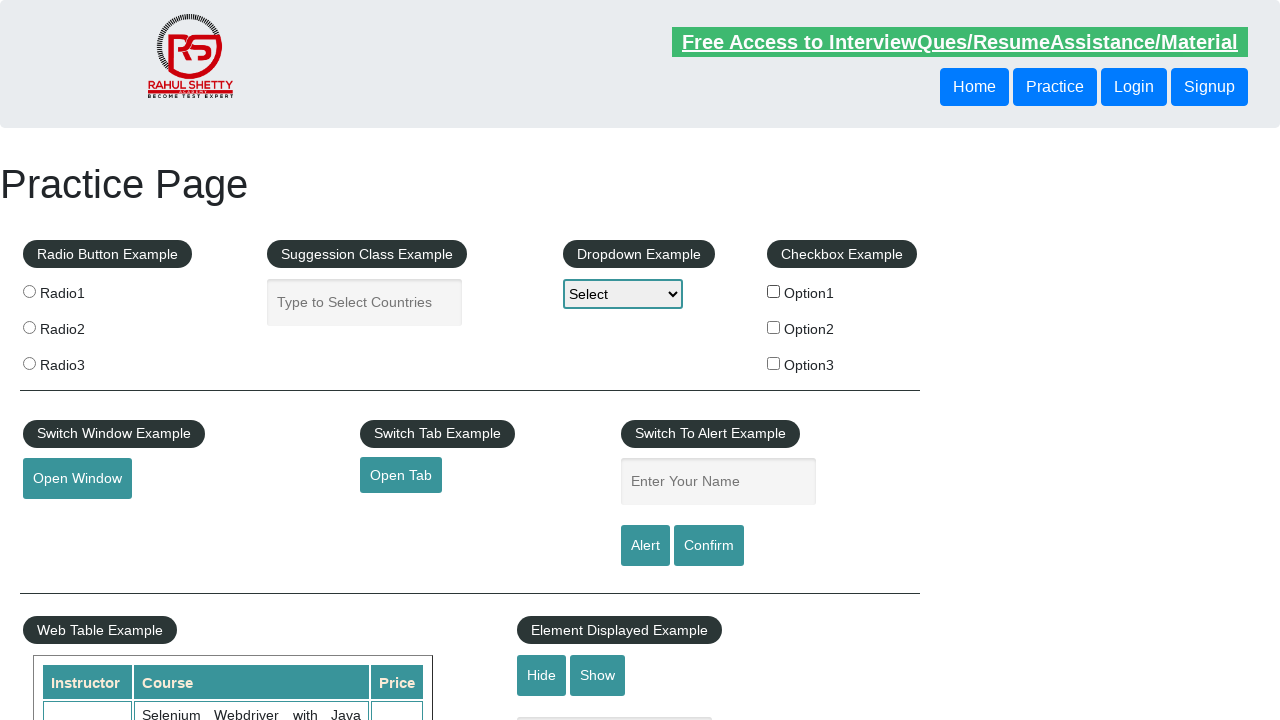

Verified first checkbox is unchecked
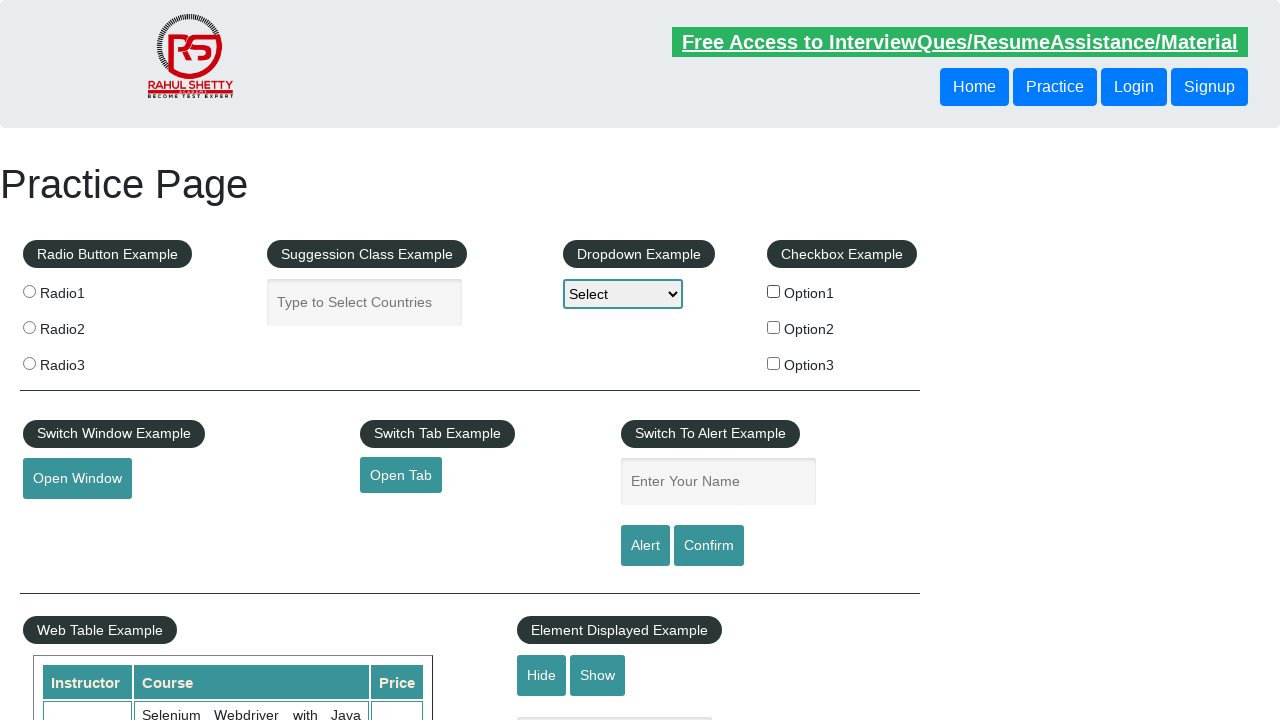

Located all checkboxes on page - total count: 3
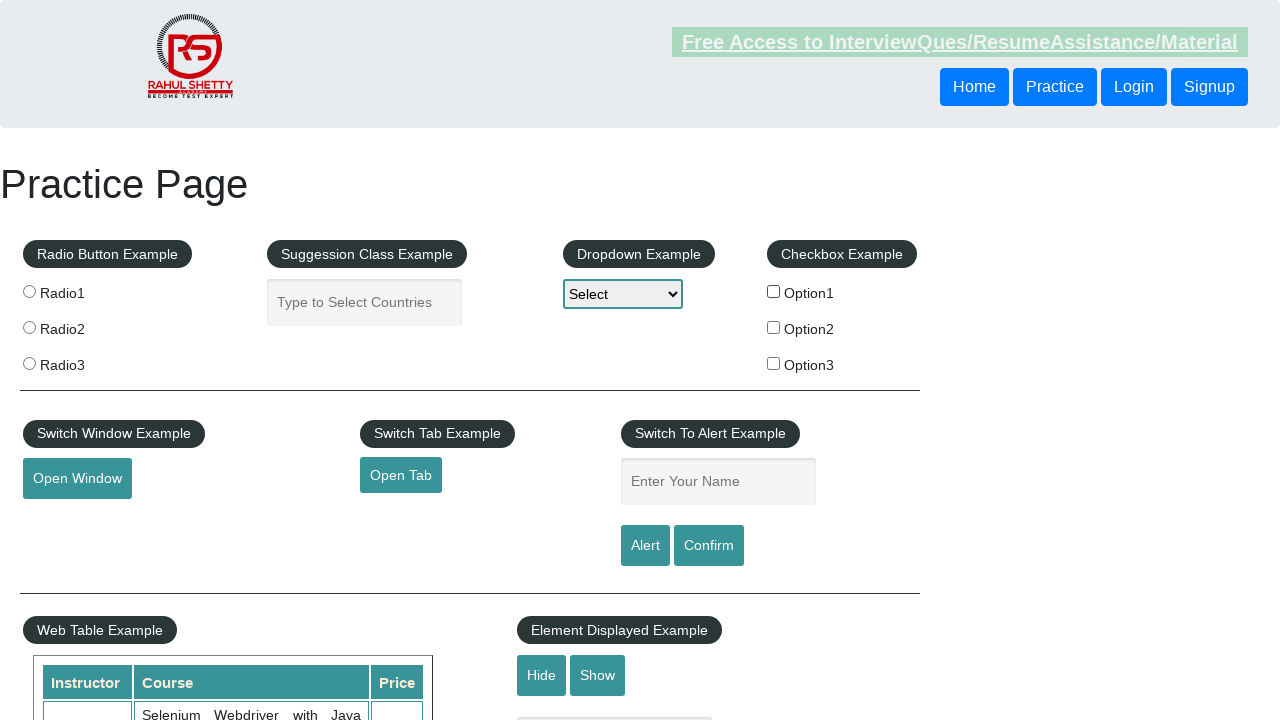

Filled name field with 'Rajat' on #name
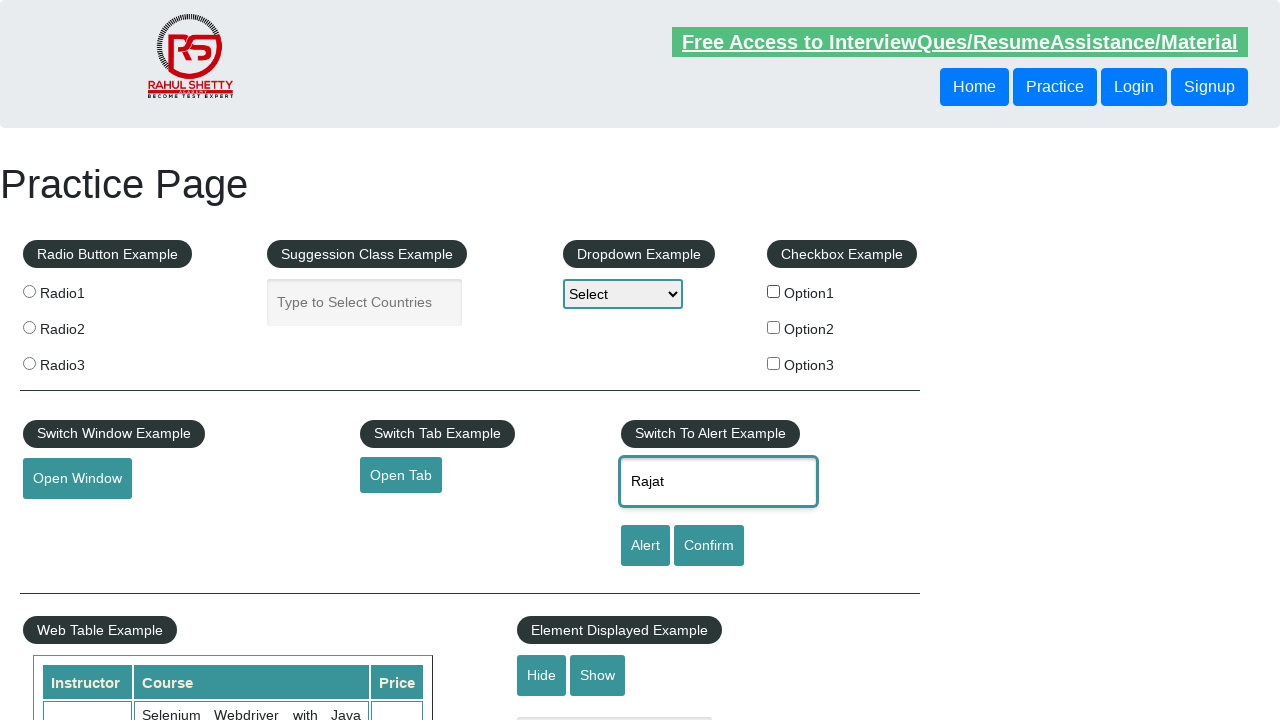

Set up dialog handler to accept alerts
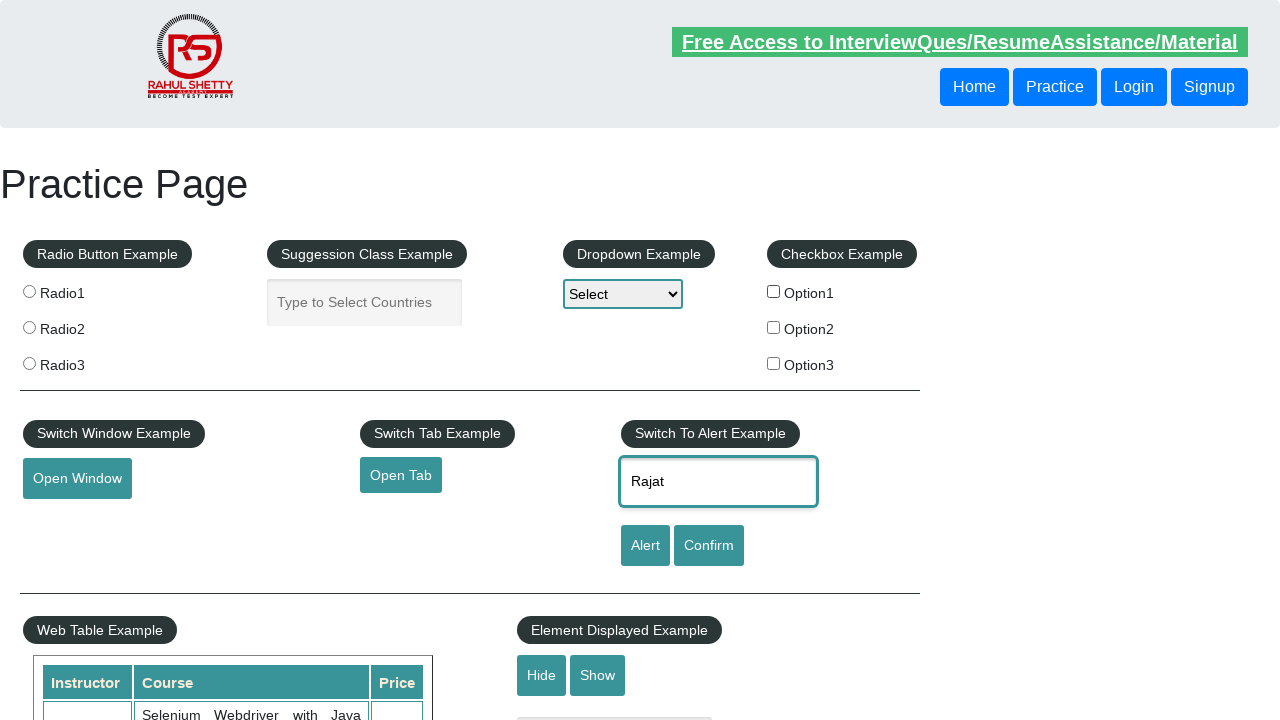

Clicked Alert button and accepted the alert dialog at (645, 546) on xpath=//*[@value='Alert']
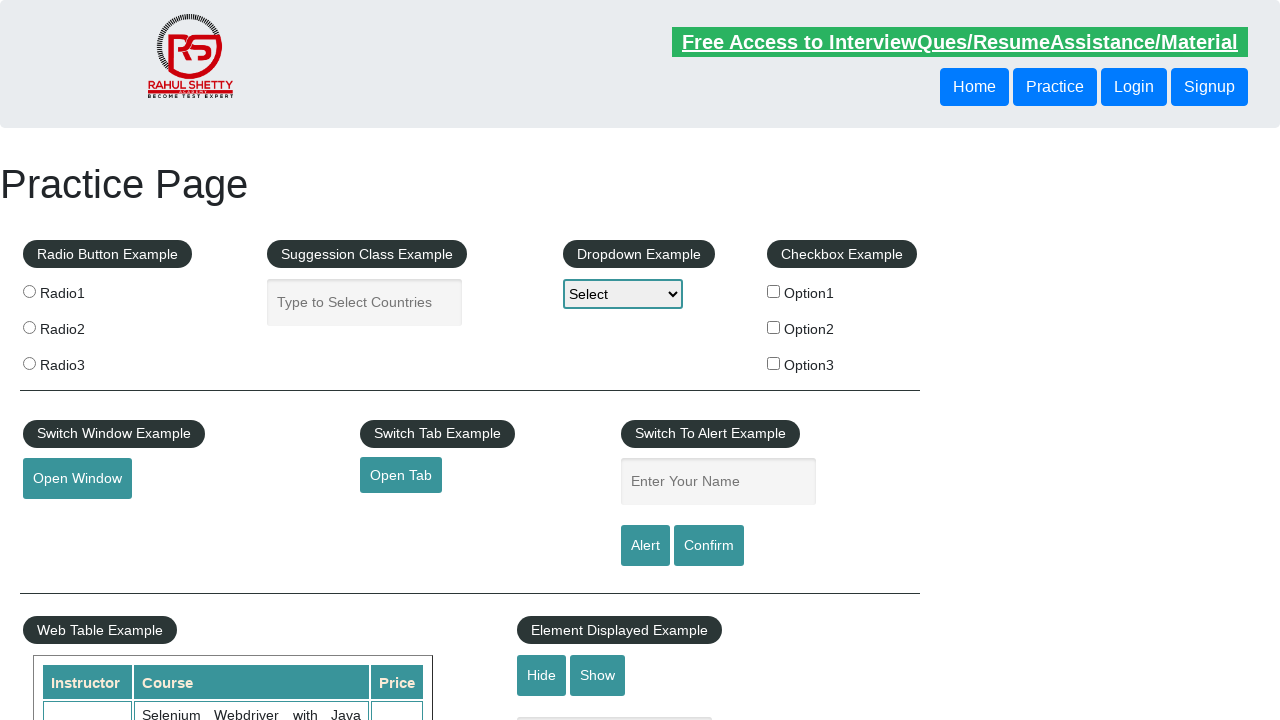

Filled name field with 'Rajat' again on #name
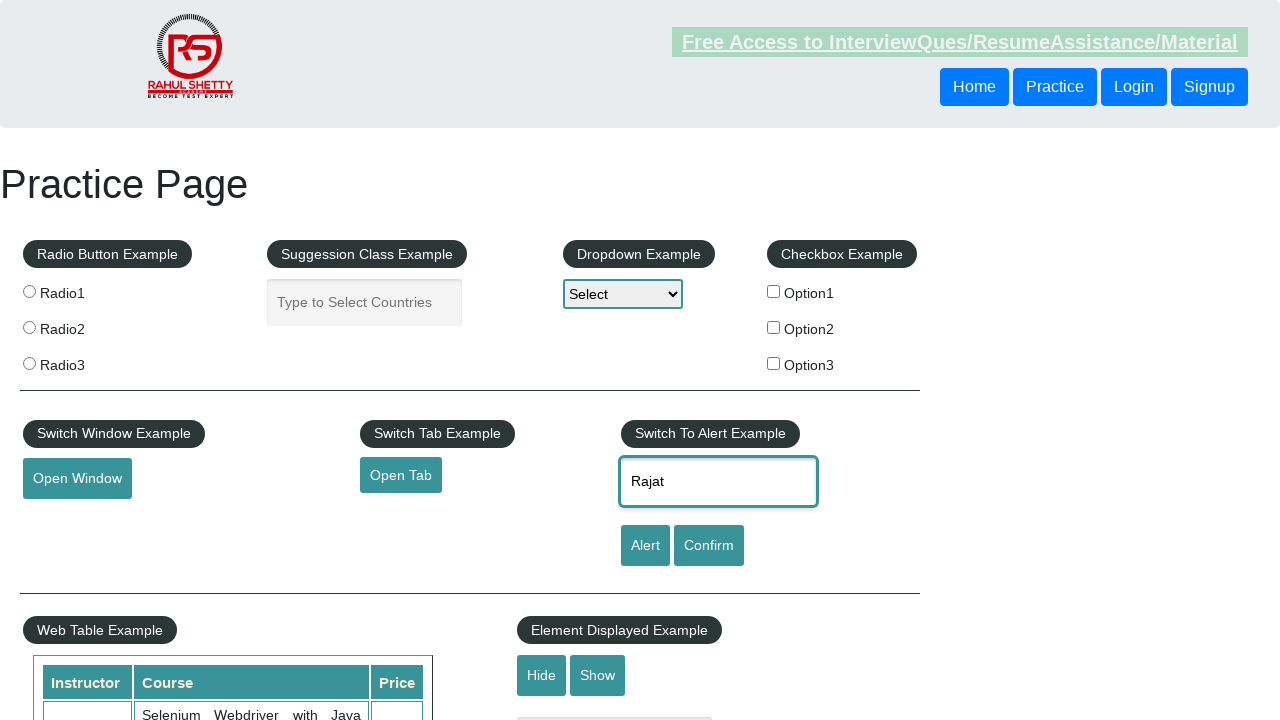

Set up dialog handler to dismiss alerts
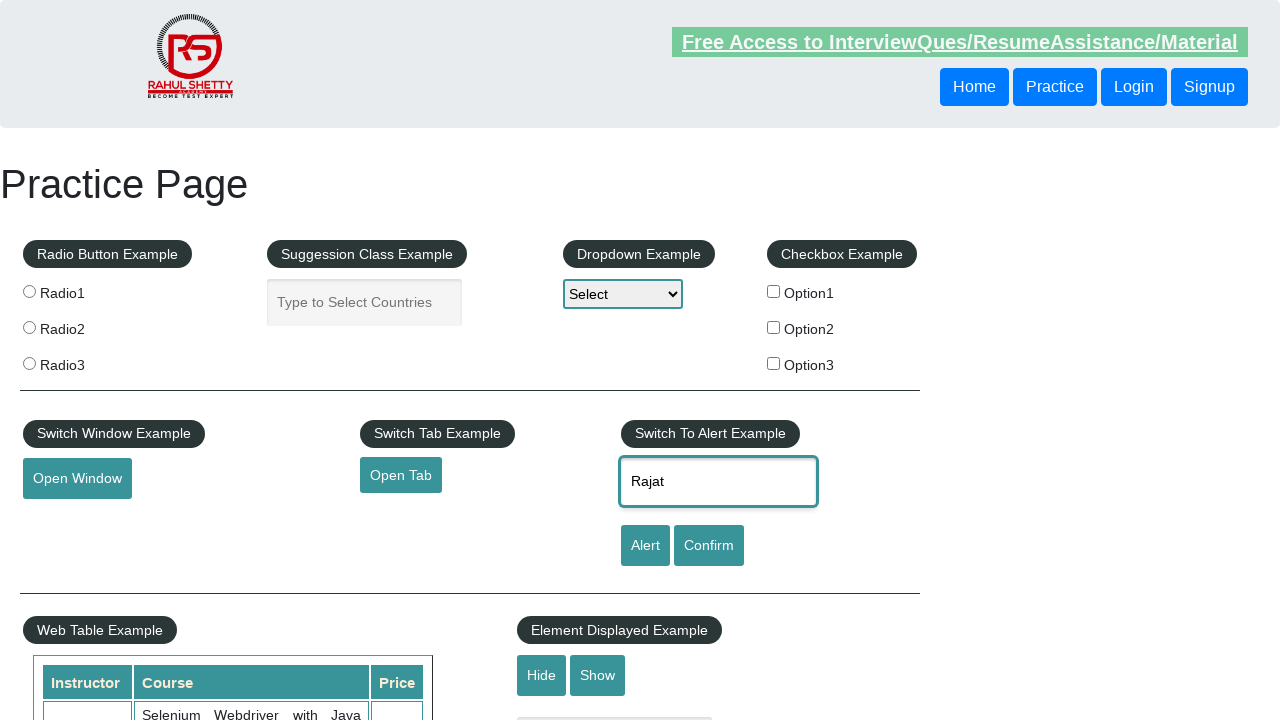

Clicked Alert button and dismissed the alert dialog at (645, 546) on xpath=//*[@value='Alert']
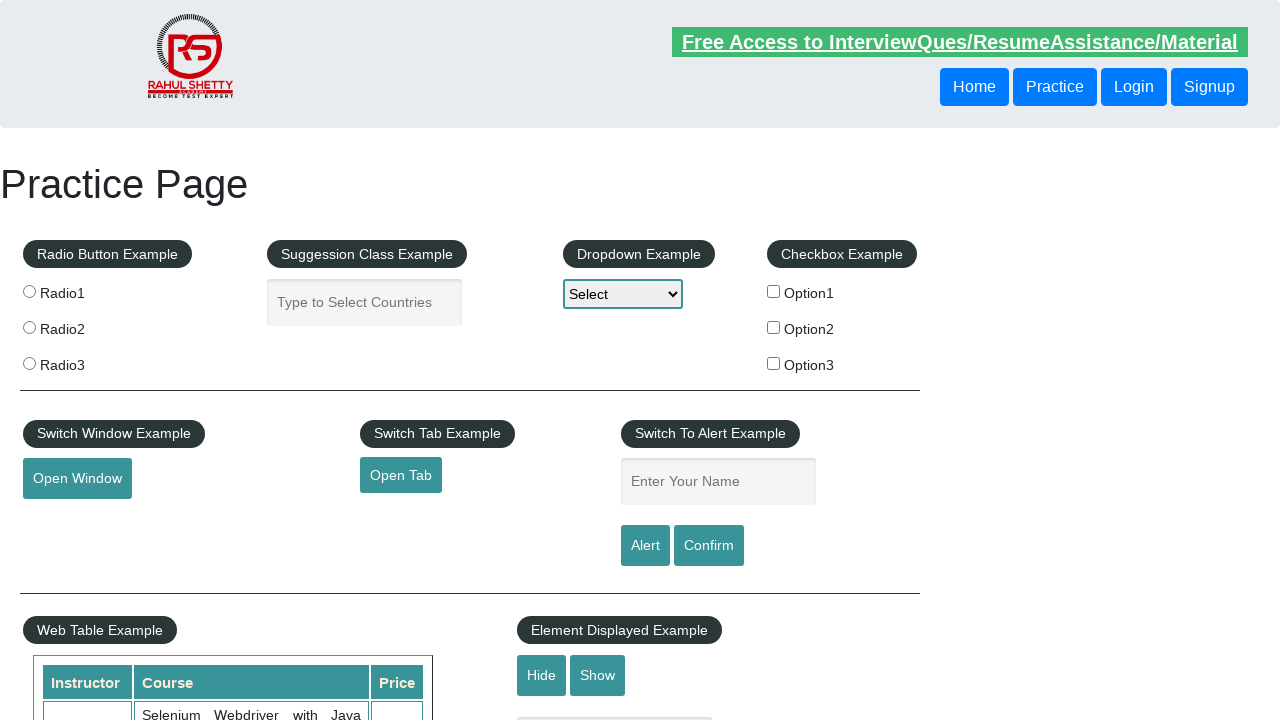

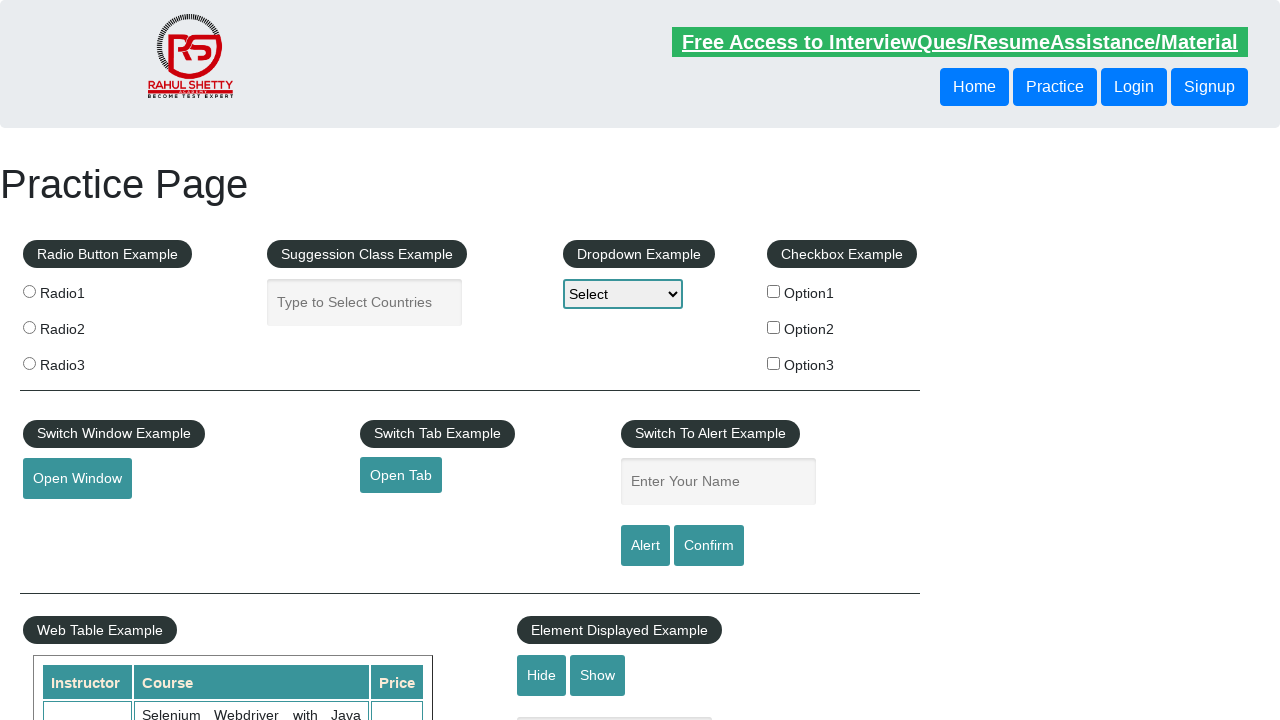